Demonstrates finding form elements using CSS selectors on a practice form page

Starting URL: https://demoqa.com/automation-practice-form

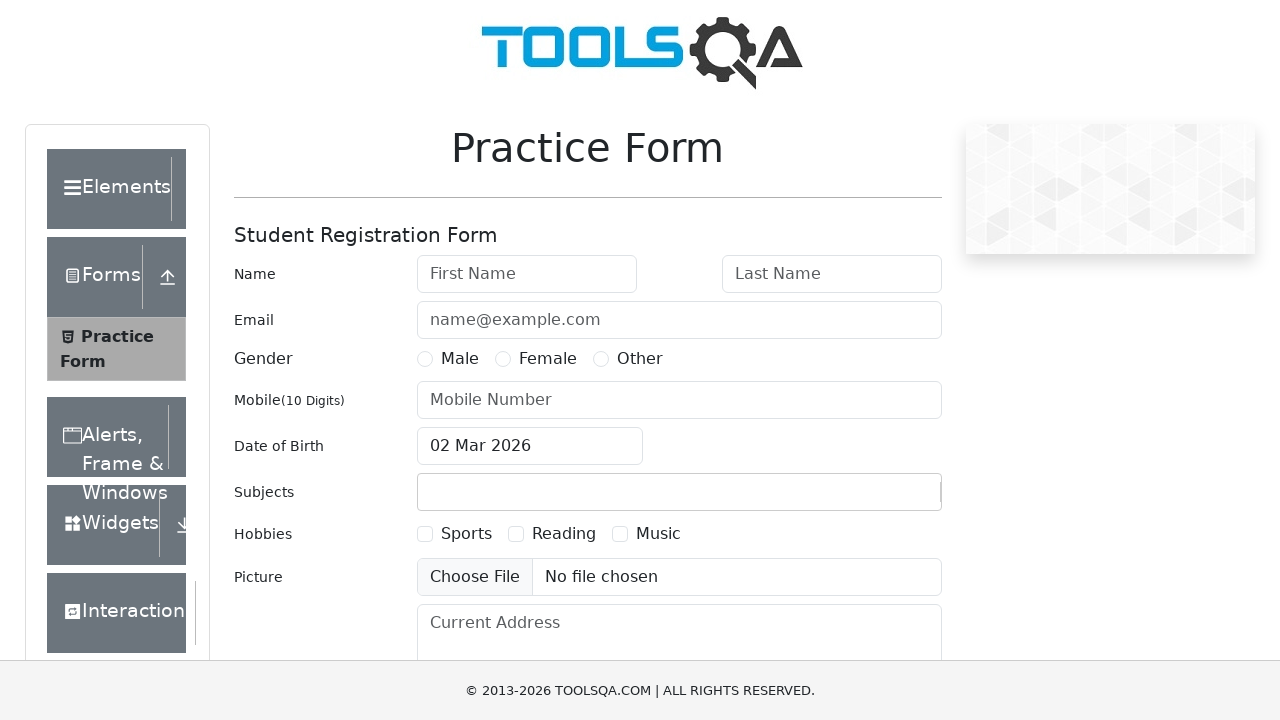

Waited for First Name input field with placeholder attribute to load
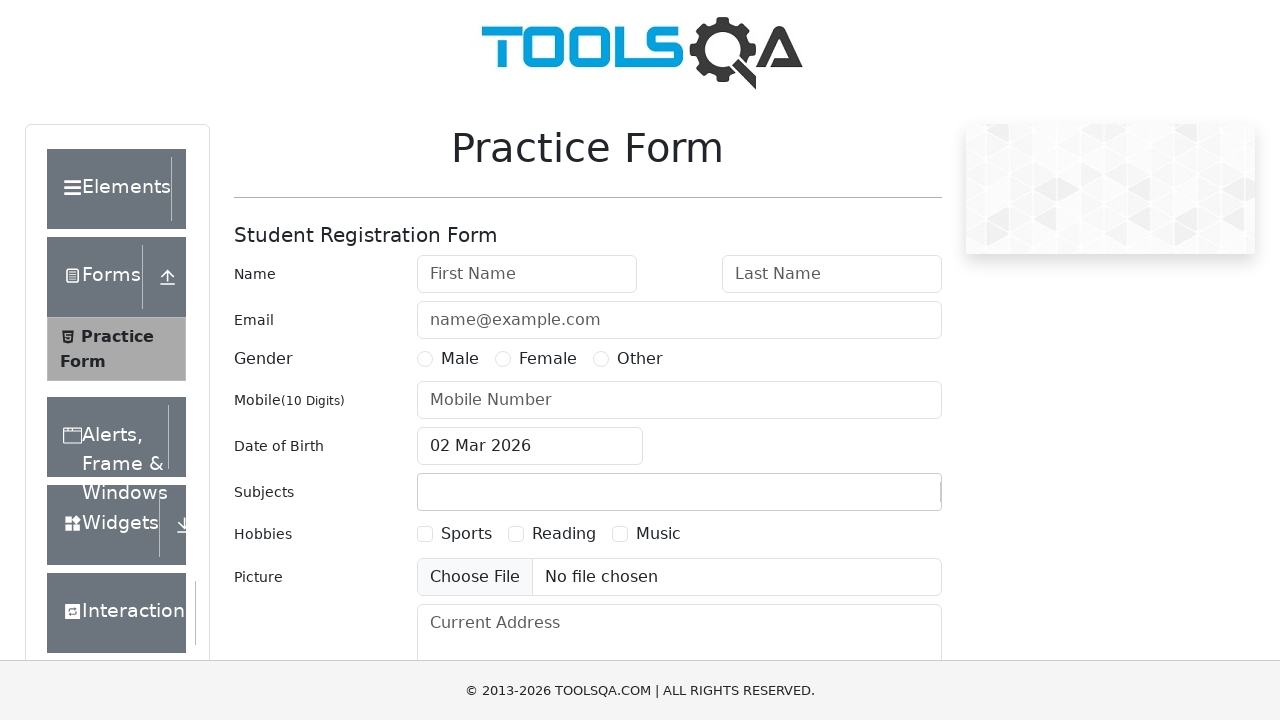

Located First Name input field using ID selector
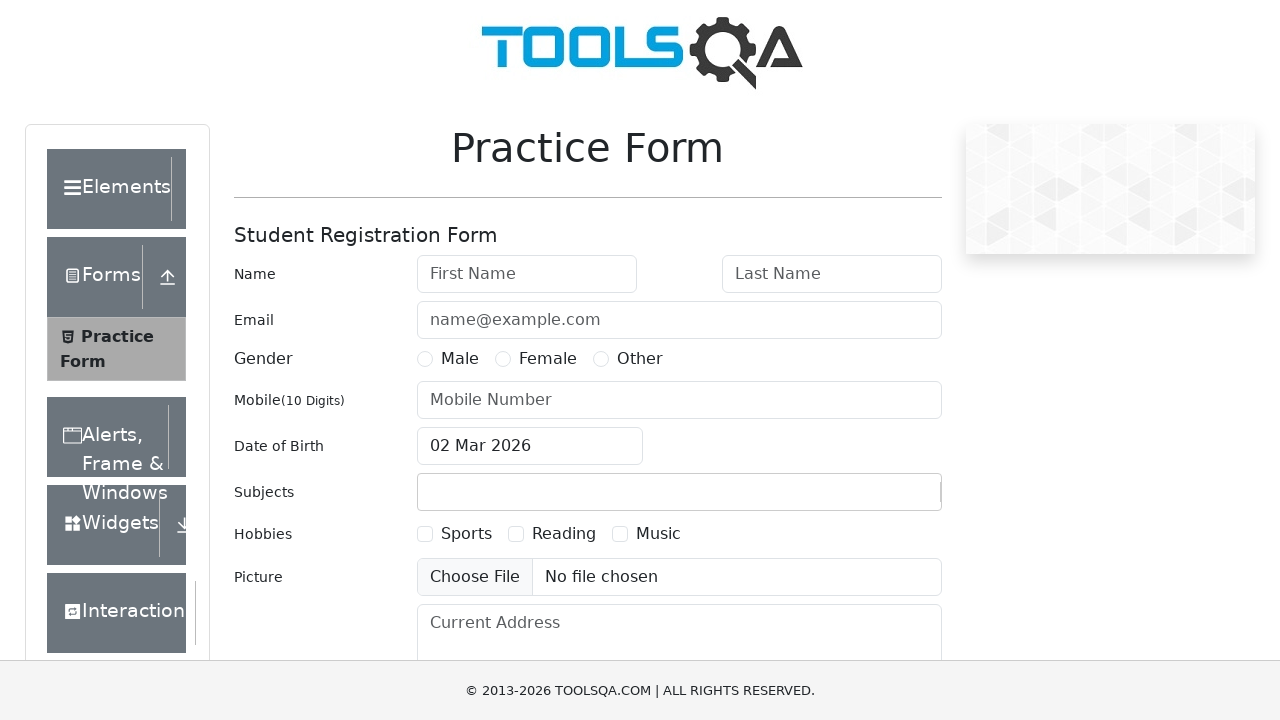

Verified First Name input field is visible
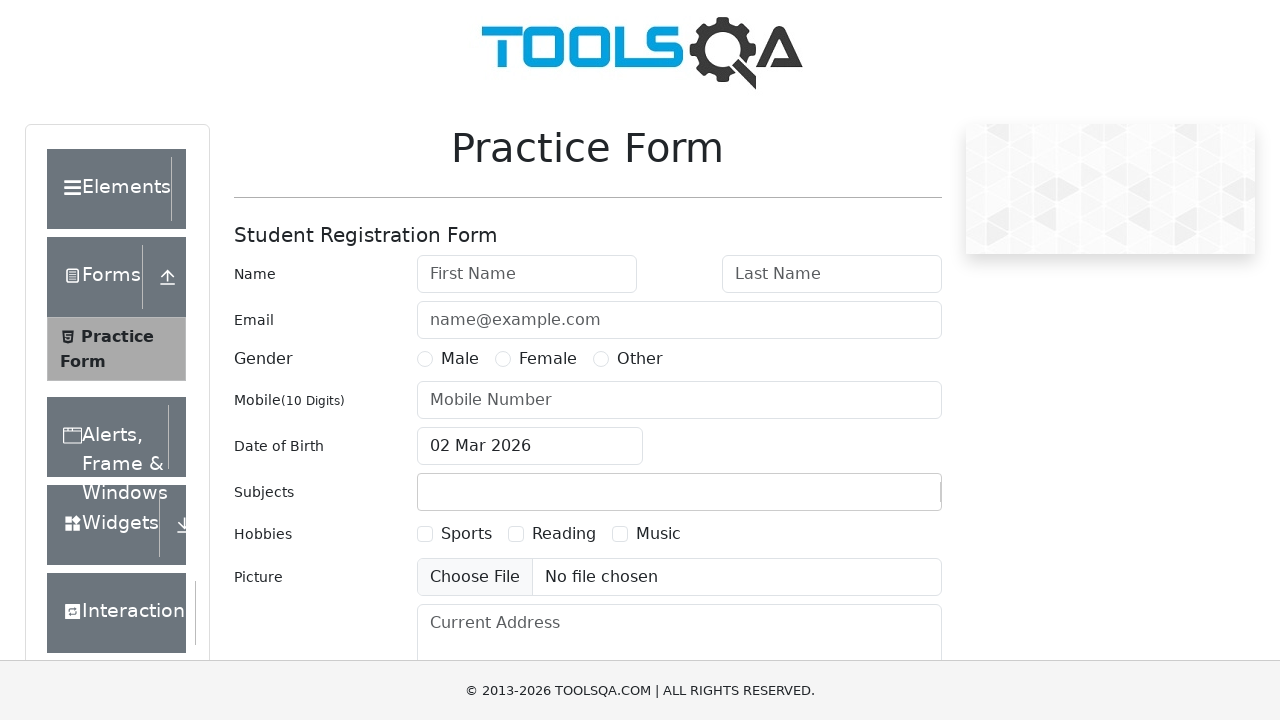

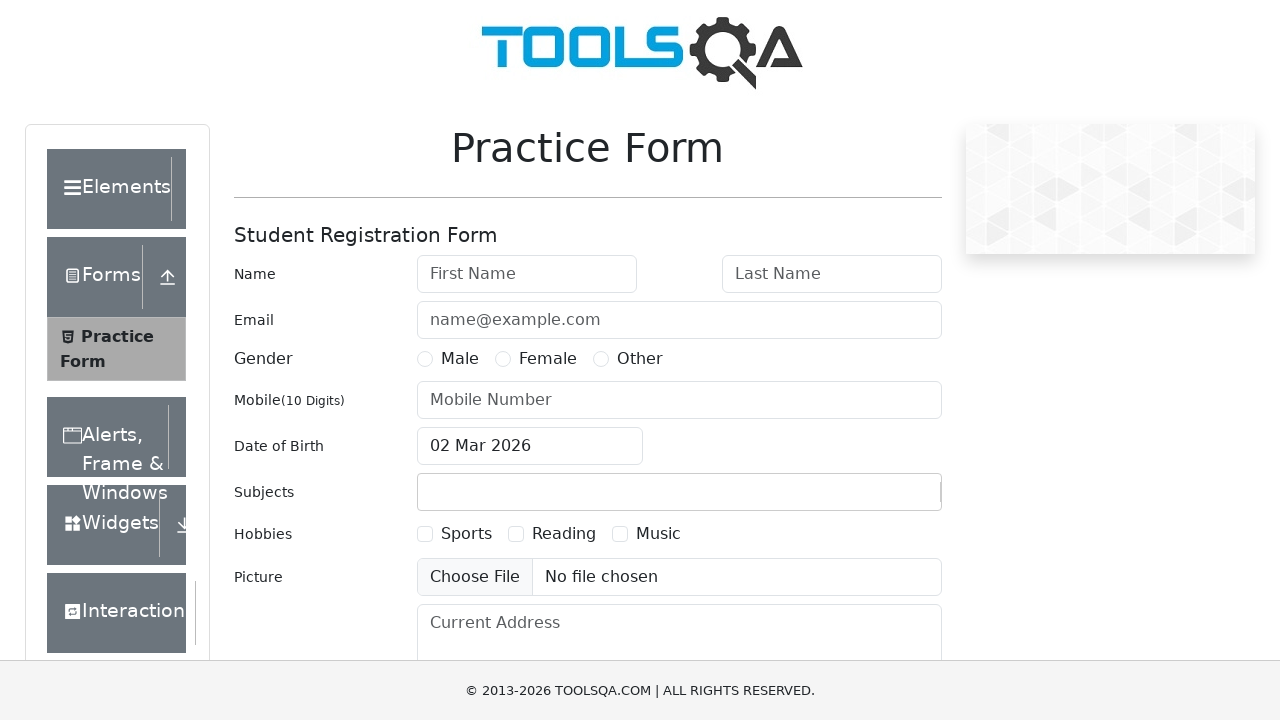